Fills a text field located by name attribute

Starting URL: http://seleniumplayground.vectordesign.gr/

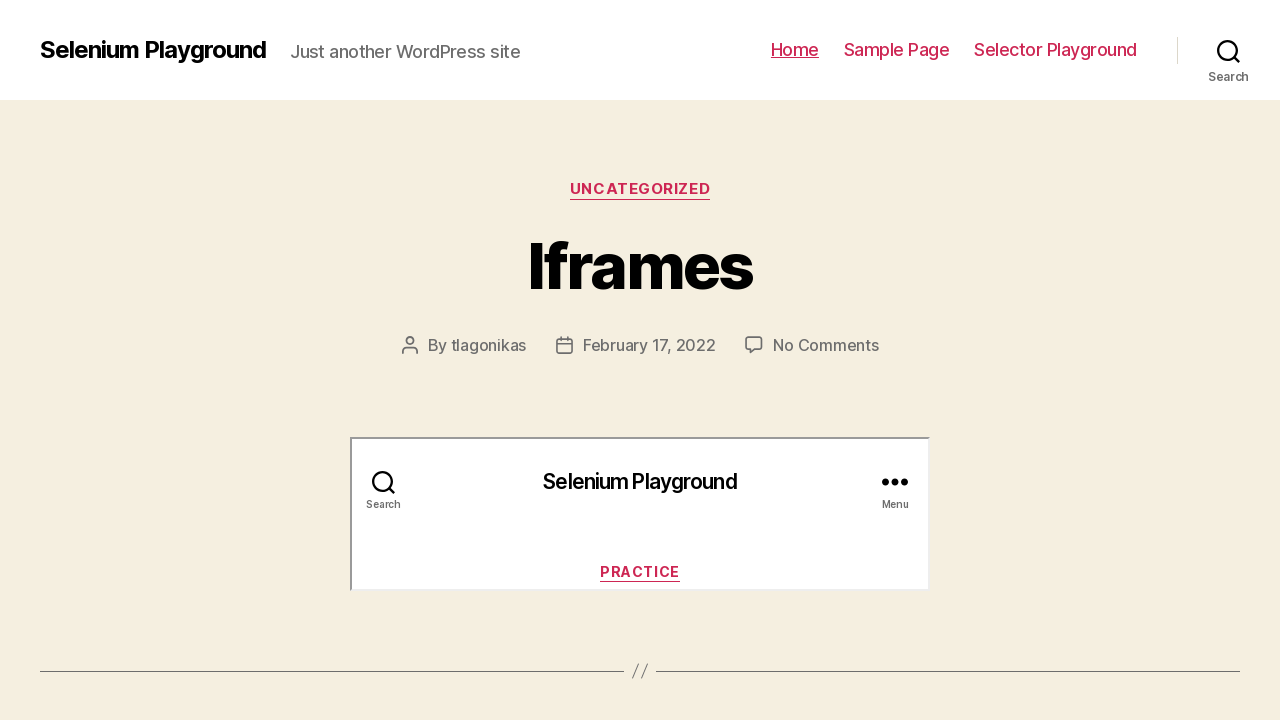

Filled text field located by name attribute 'name-playground-field' with 'Name Field Here' on input[name='name-playground-field']
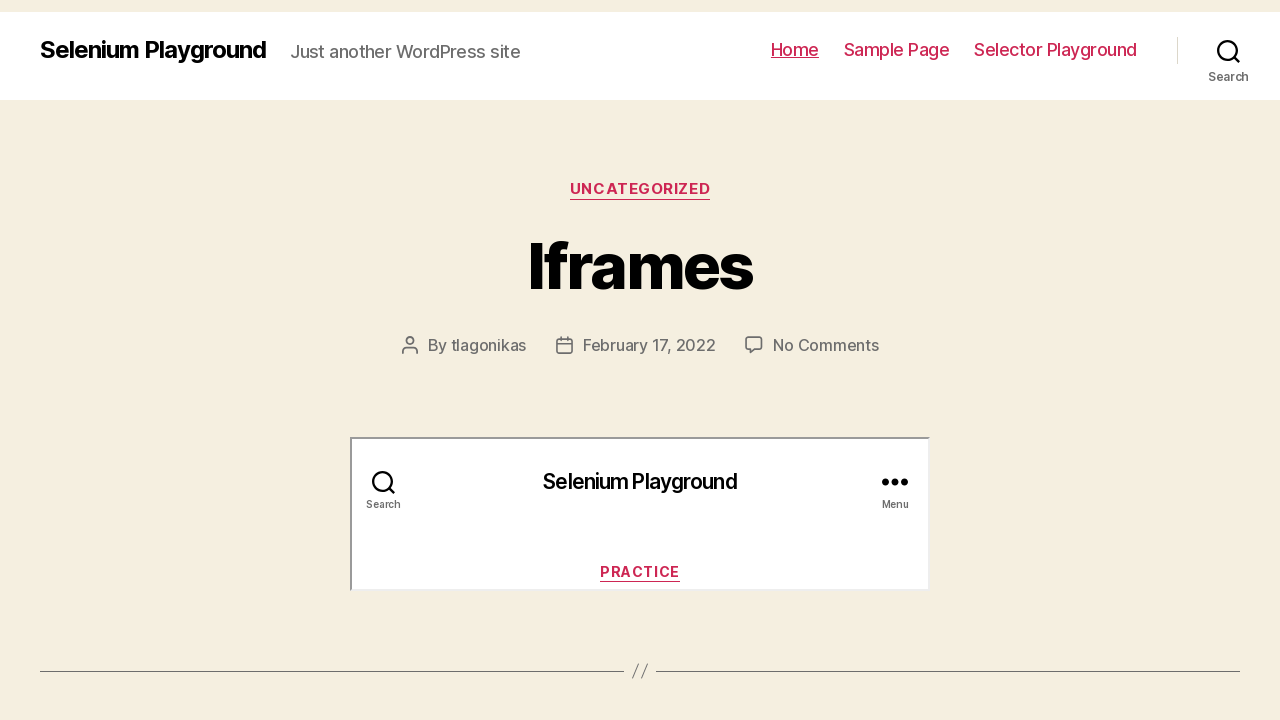

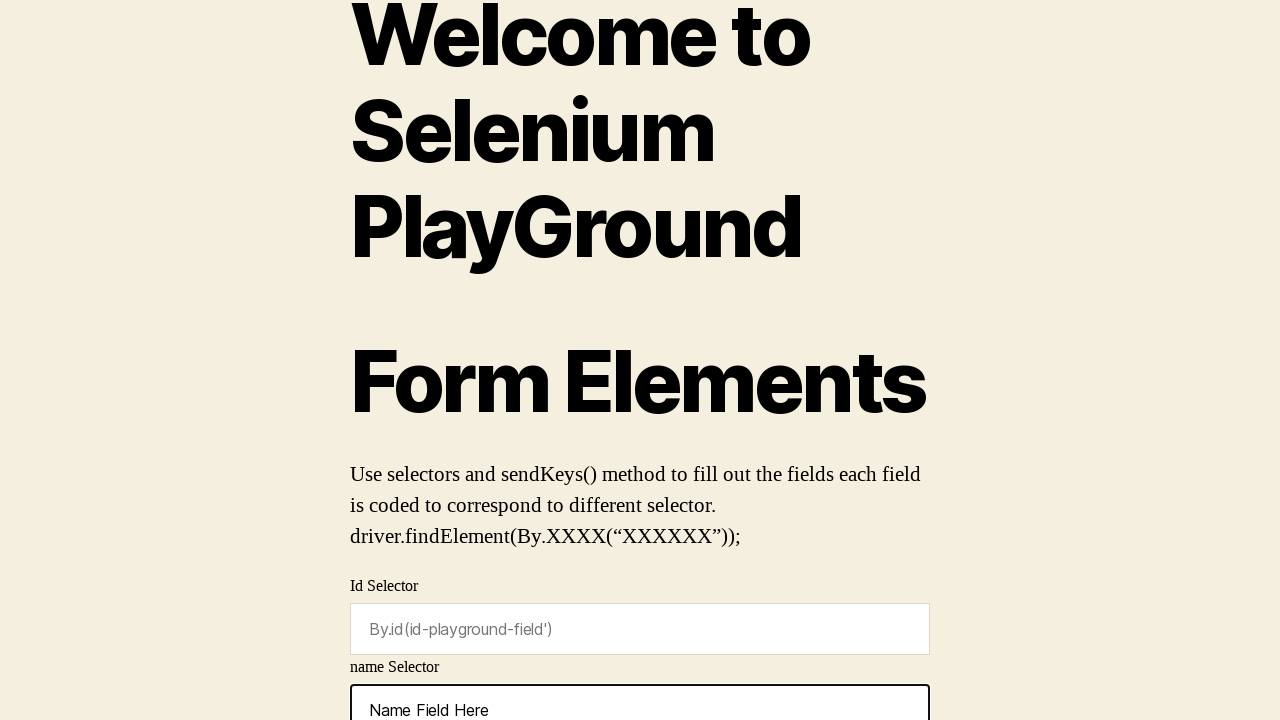